Tests JavaScript alert handling including JS Alert, JS Confirm, and JS Prompt dialogs by clicking buttons and interacting with browser dialogs

Starting URL: https://the-internet.herokuapp.com/javascript_alerts

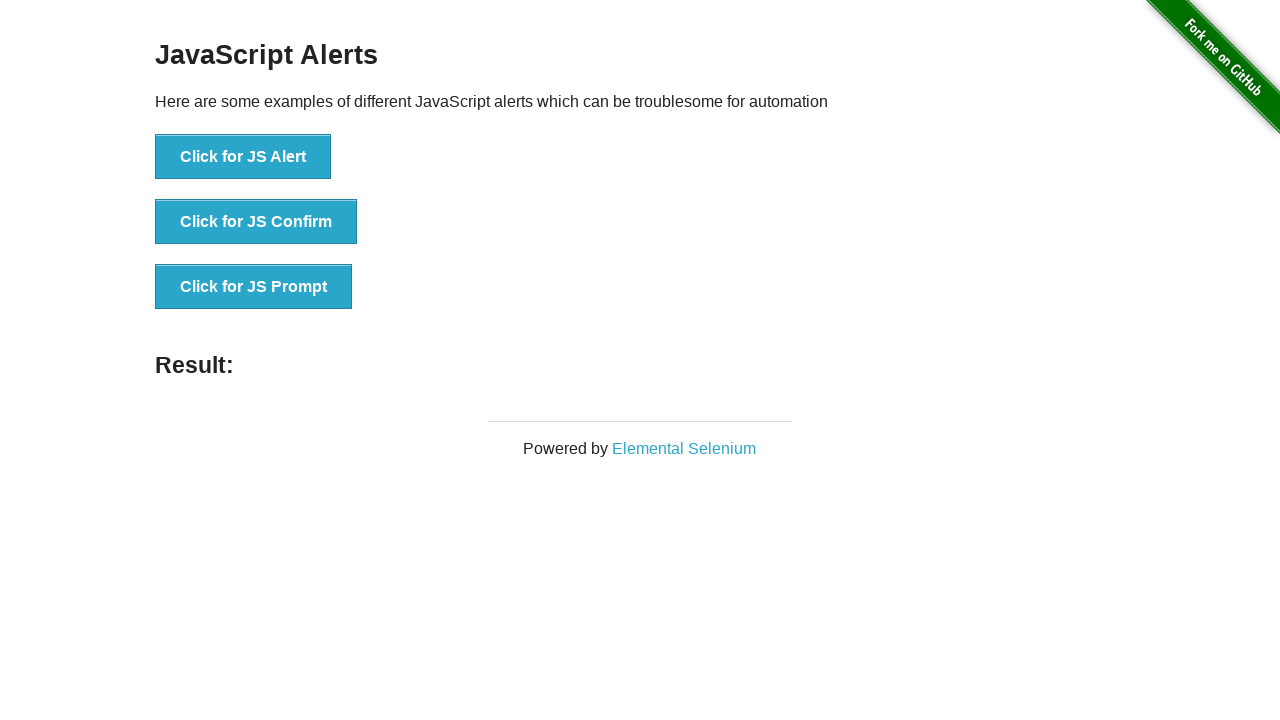

Clicked JS Alert button at (243, 157) on button[onclick='jsAlert()']
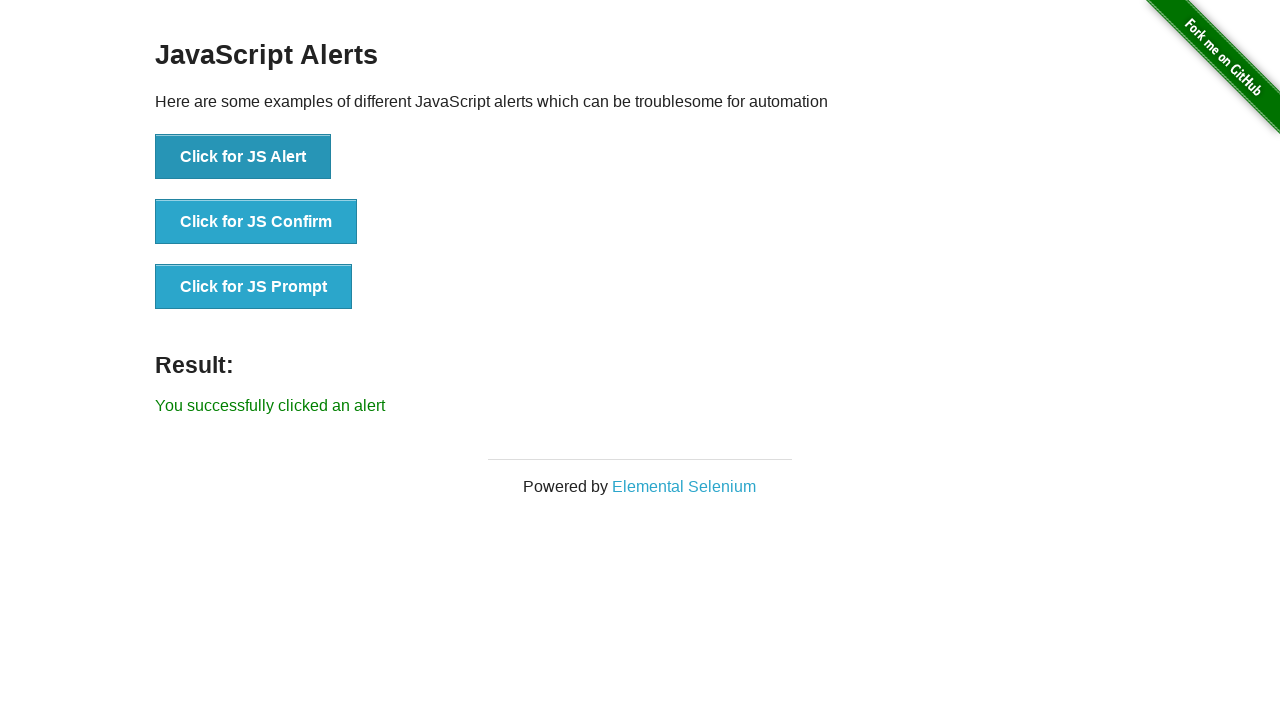

Set up dialog handler to accept alerts
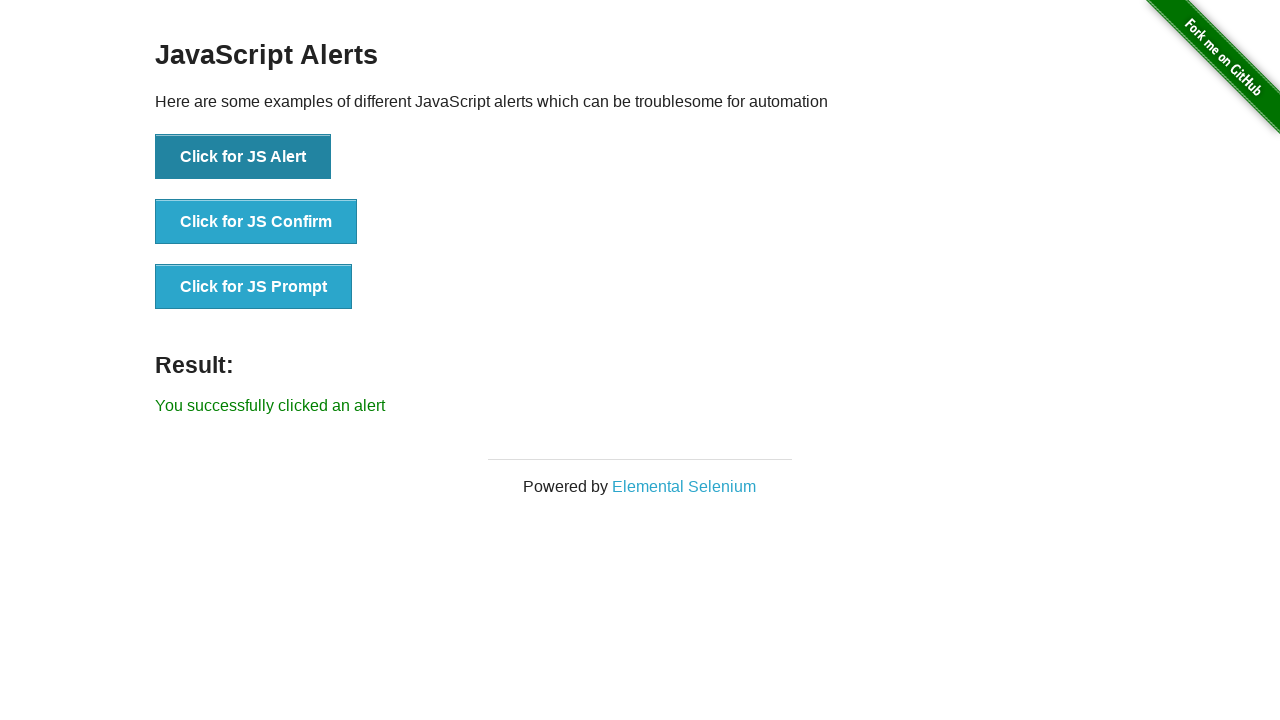

JS Alert dialog was accepted and result displayed
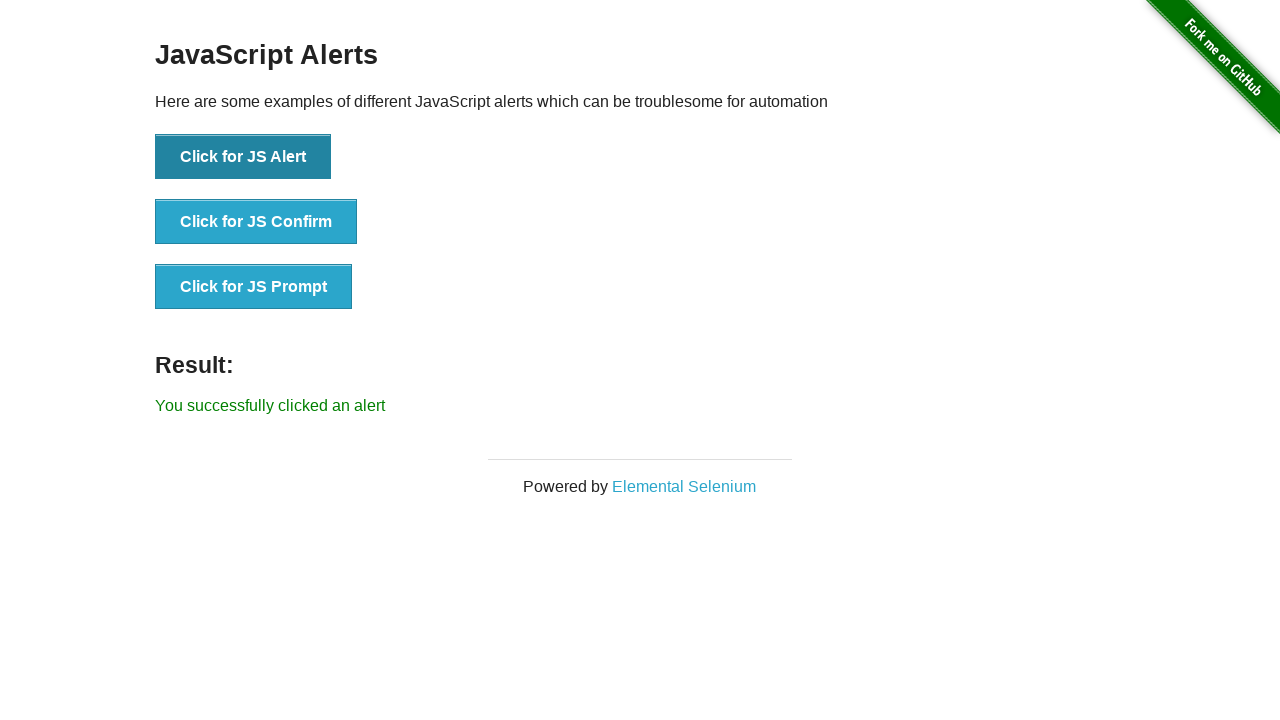

Clicked JS Confirm button at (256, 222) on button[onclick='jsConfirm()']
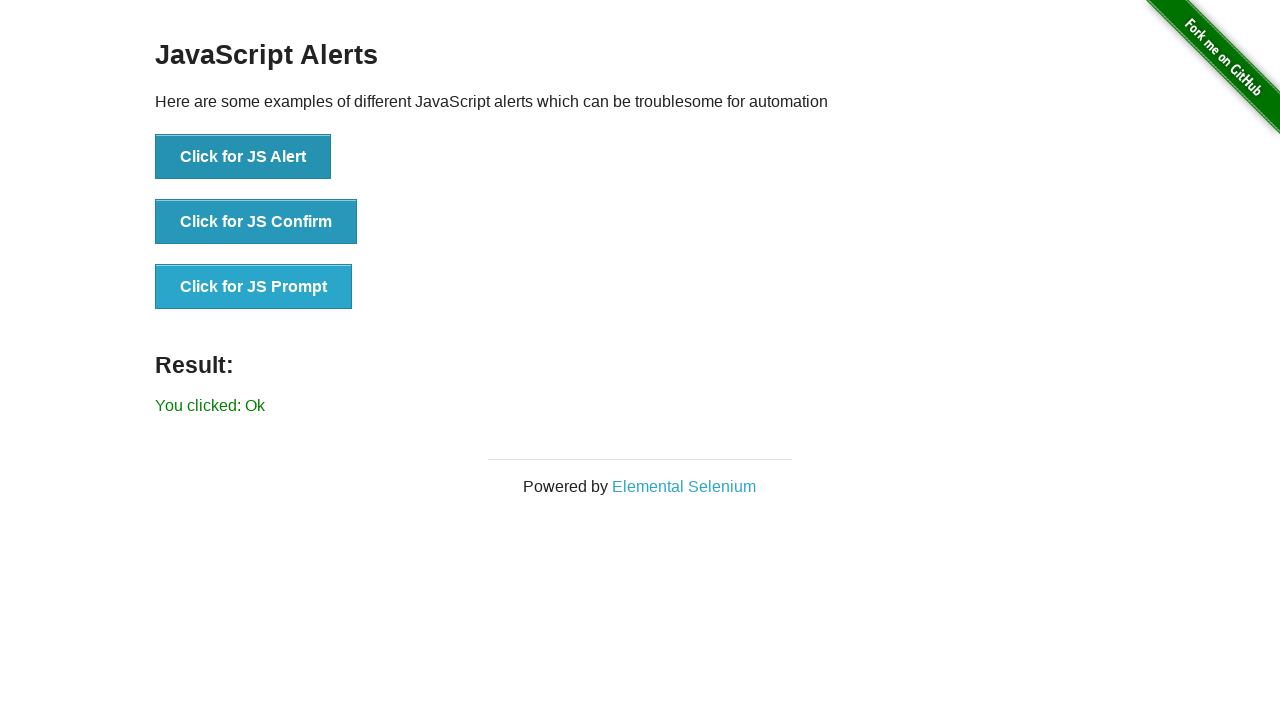

JS Confirm dialog was accepted and result displayed
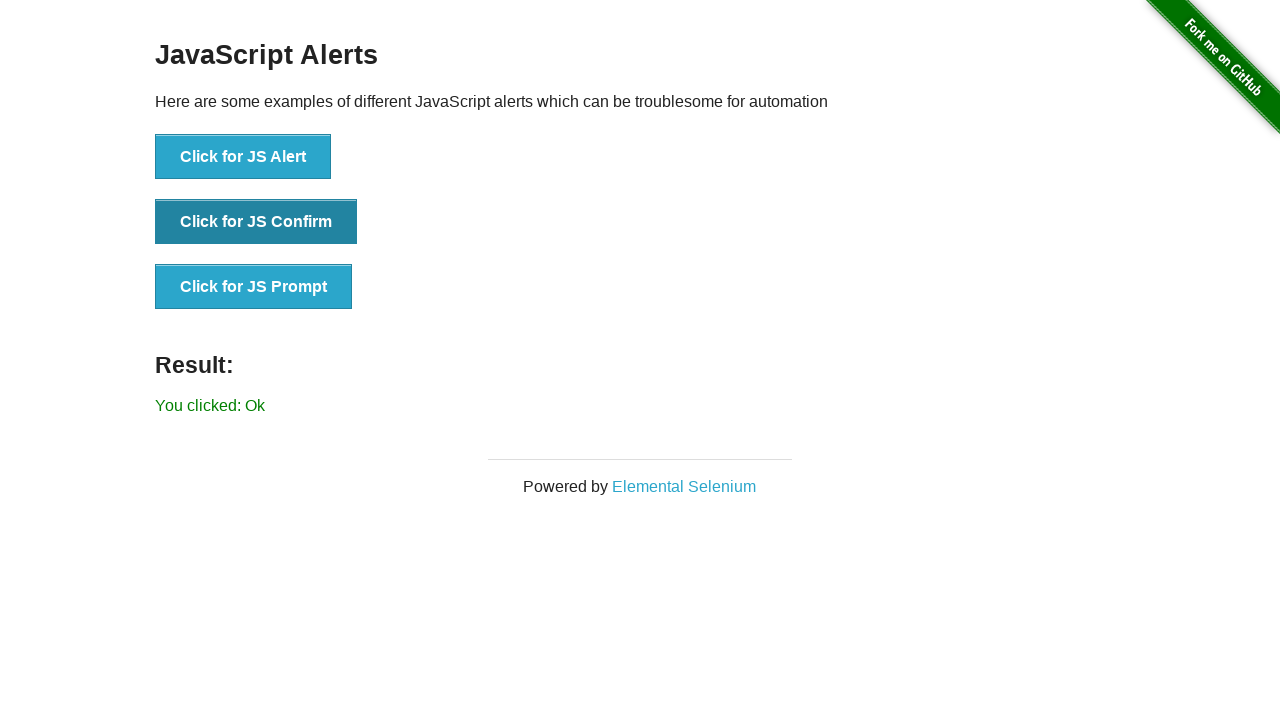

Set up dialog handler to accept prompt with text 'Mukesh Chandra Balodi'
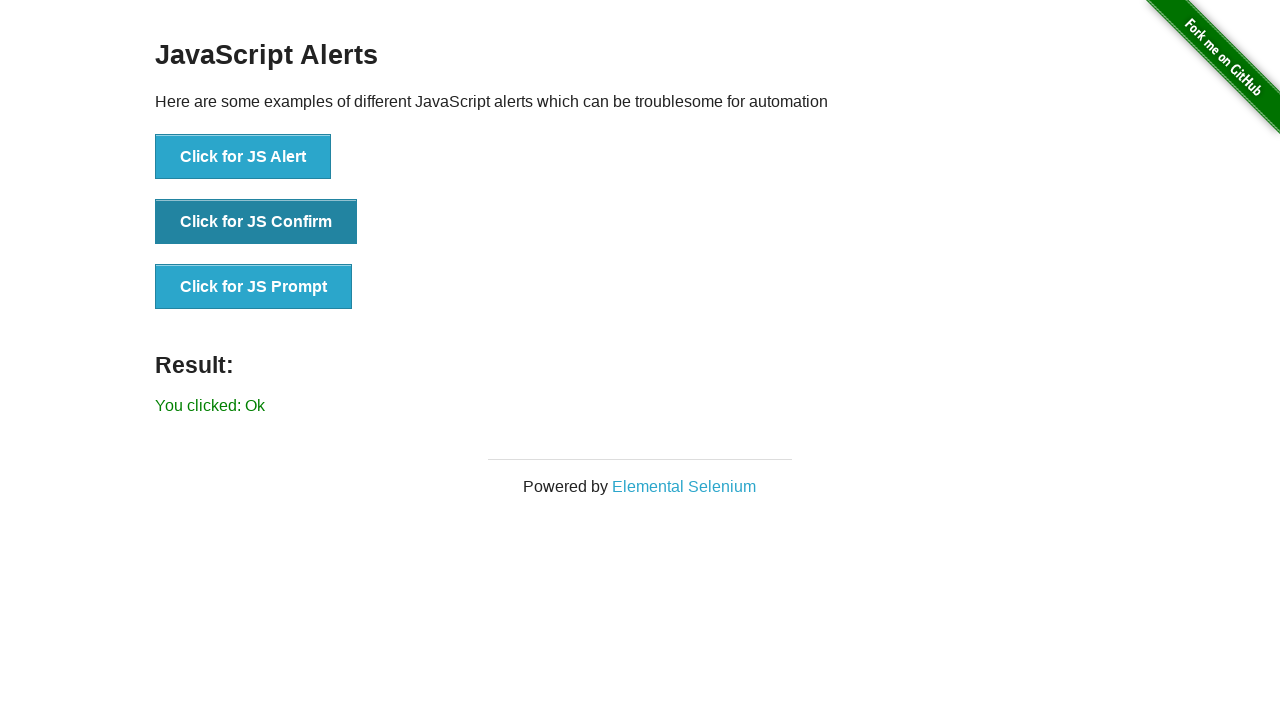

Clicked JS Prompt button at (254, 287) on button[onclick='jsPrompt()']
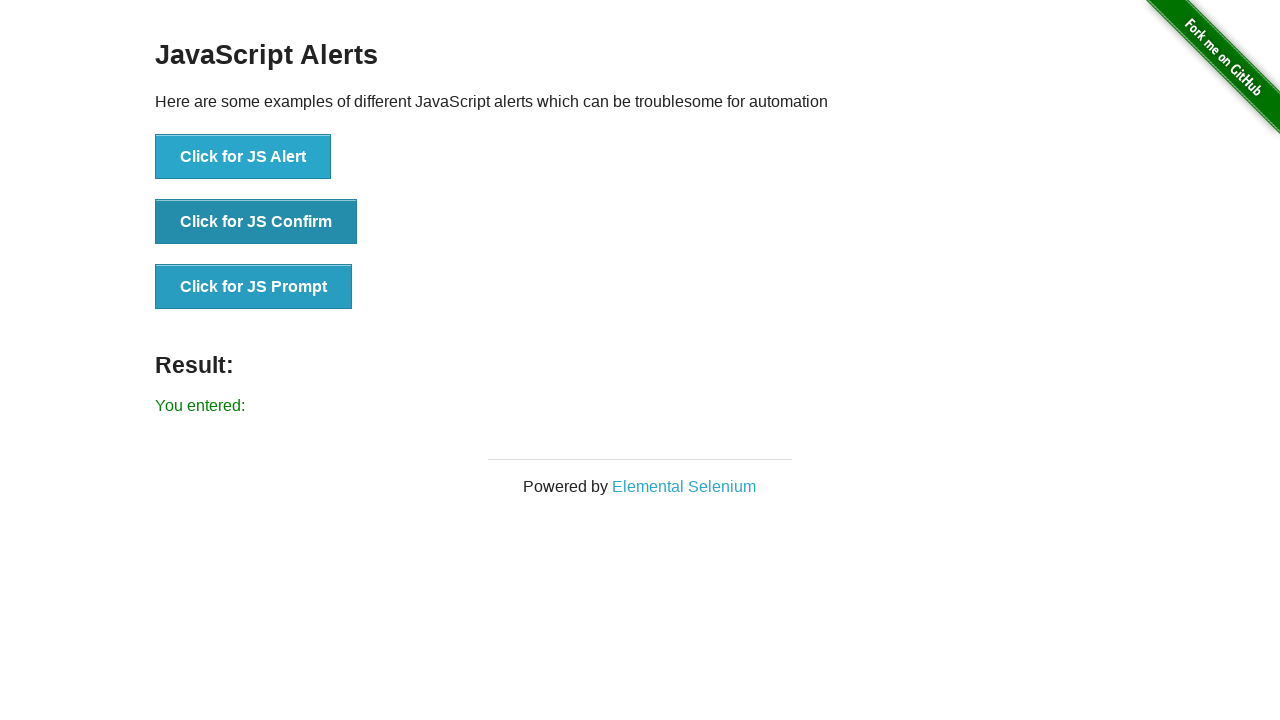

JS Prompt dialog was accepted with text and result displayed
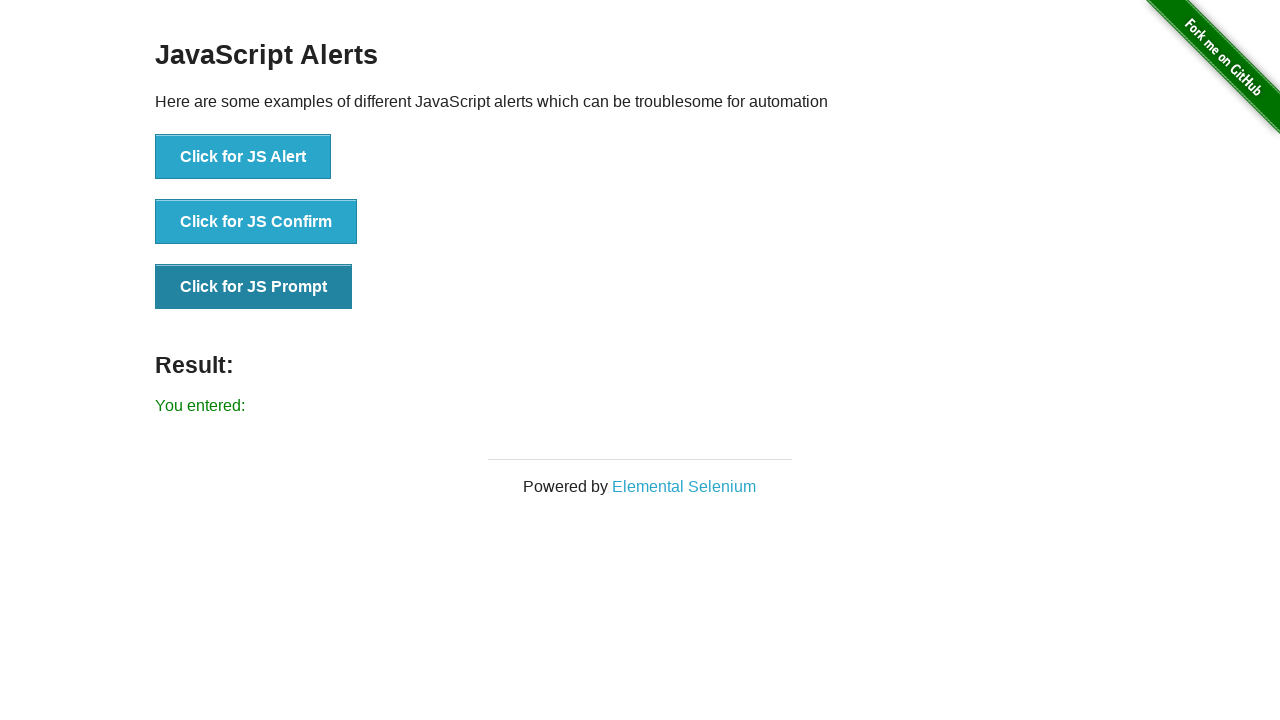

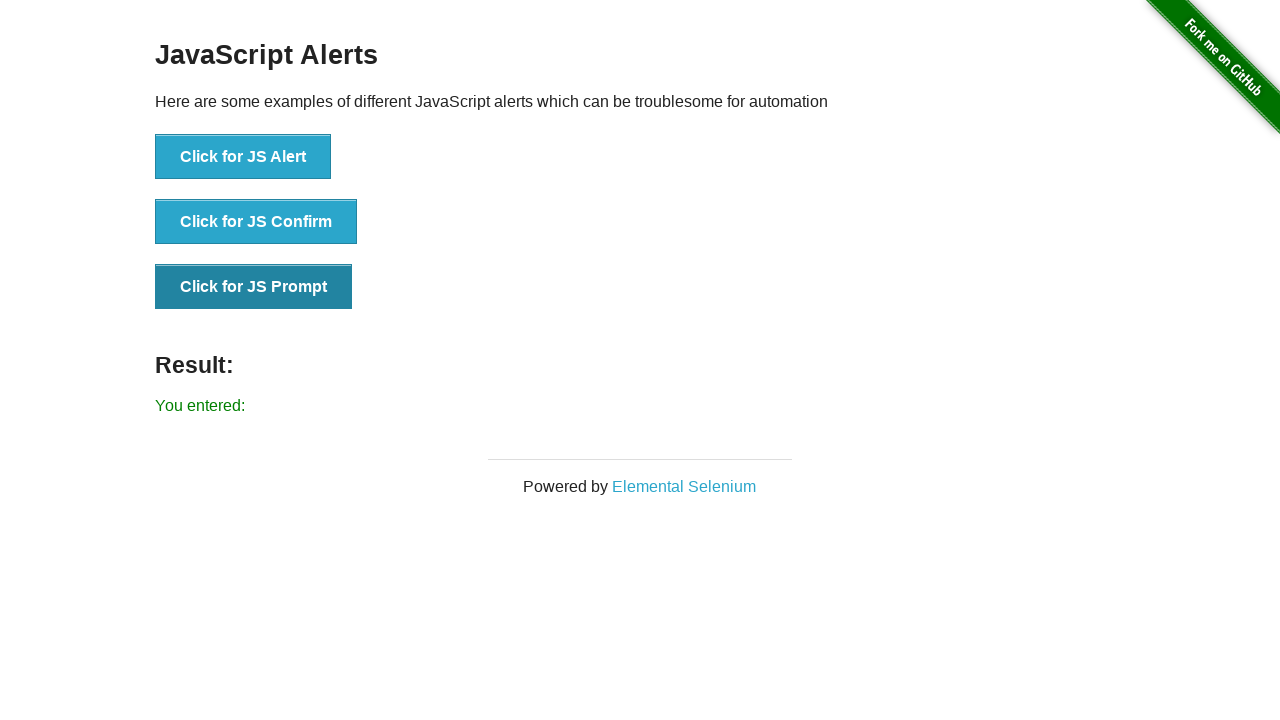